Tests jQuery UI custom dropdown selection by selecting different speed options and verifying the selected values

Starting URL: http://jqueryui.com/resources/demos/selectmenu/default.html

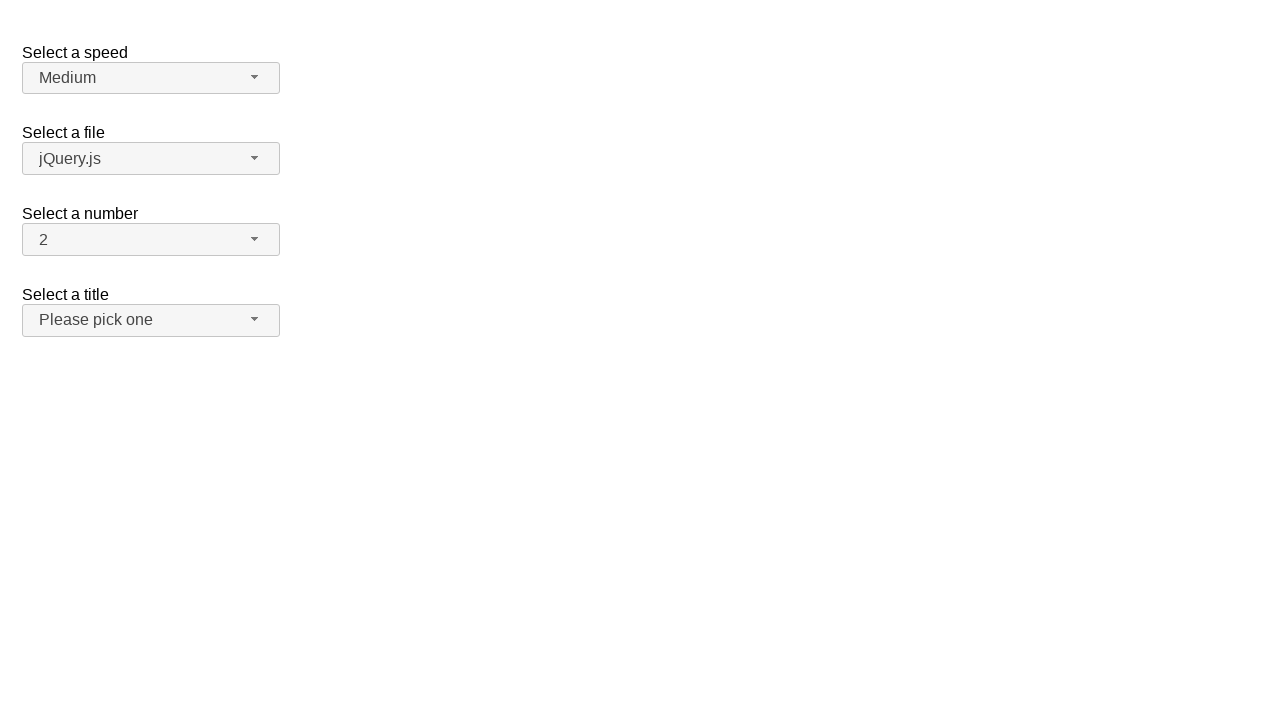

Clicked speed dropdown button to open menu at (151, 78) on span#speed-button
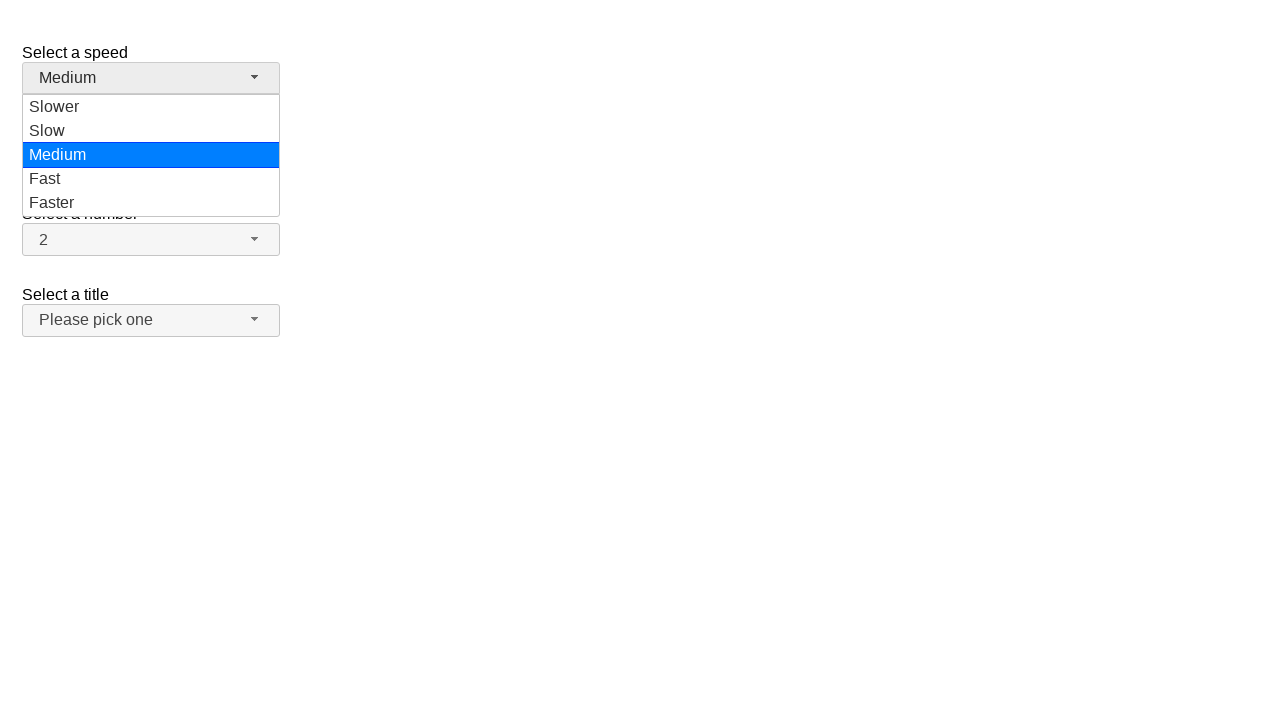

Speed dropdown menu options loaded
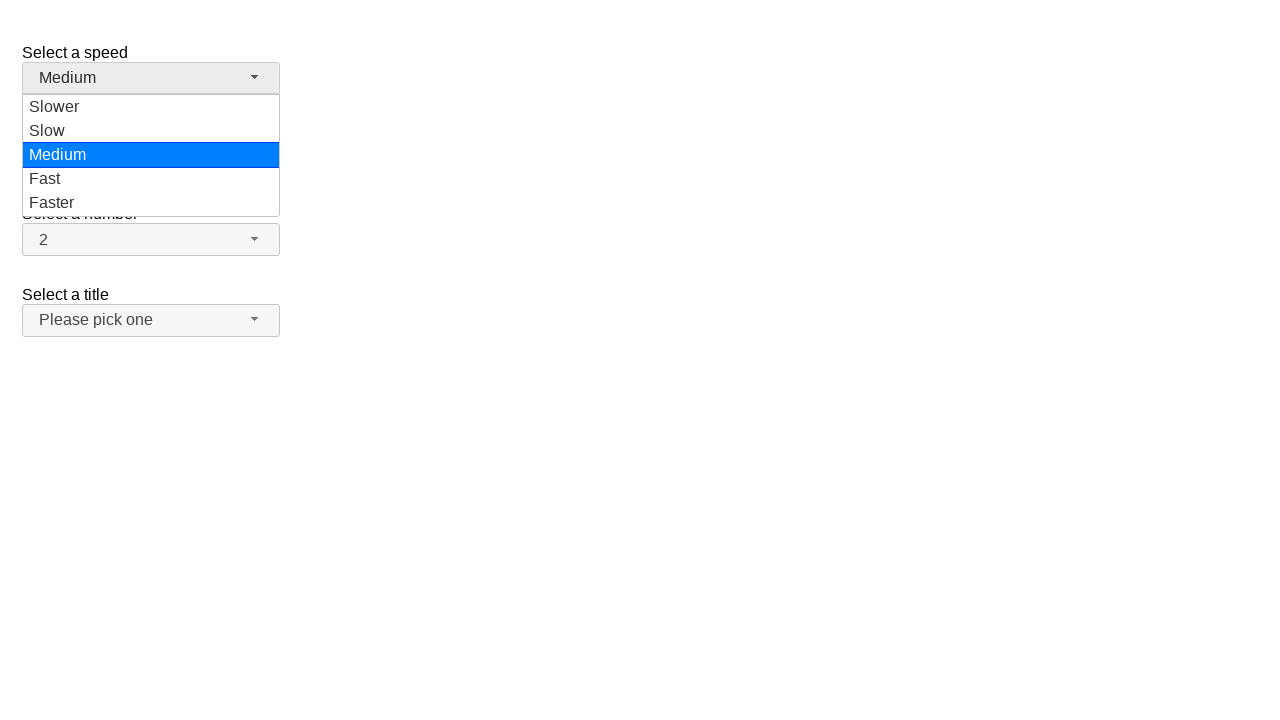

Retrieved all speed option elements from dropdown menu
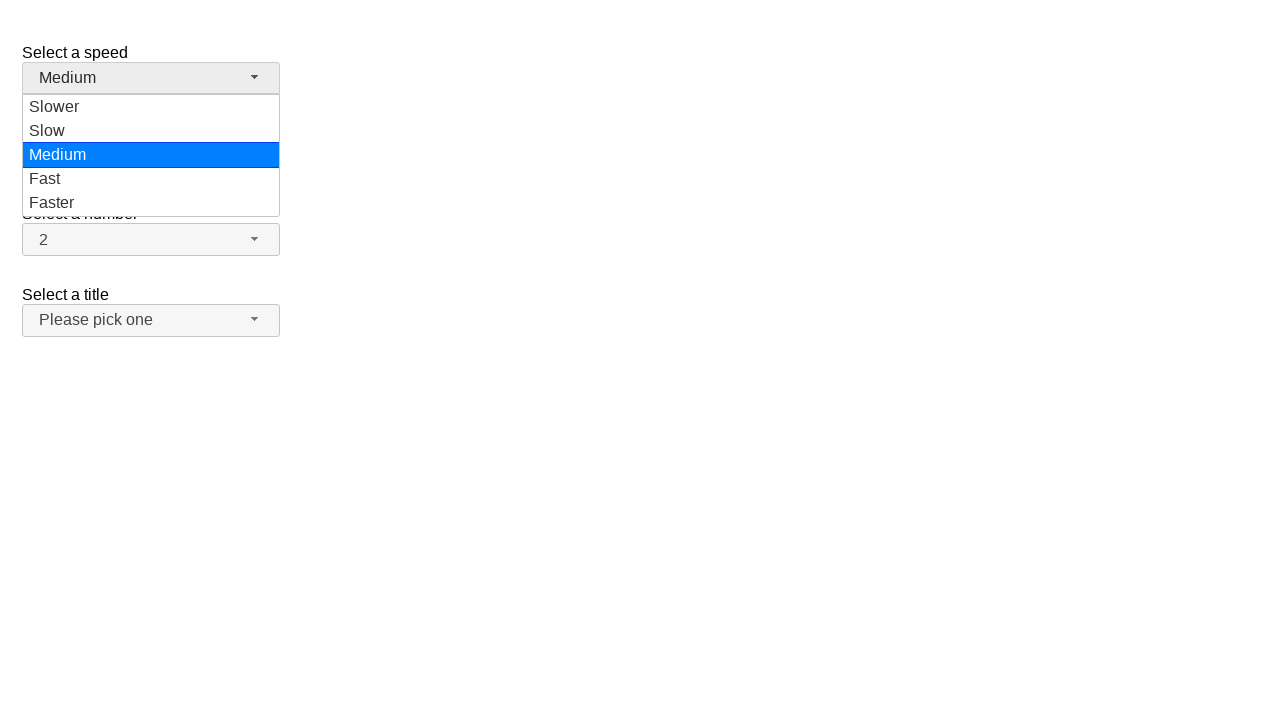

Selected 'Medium' option from speed dropdown
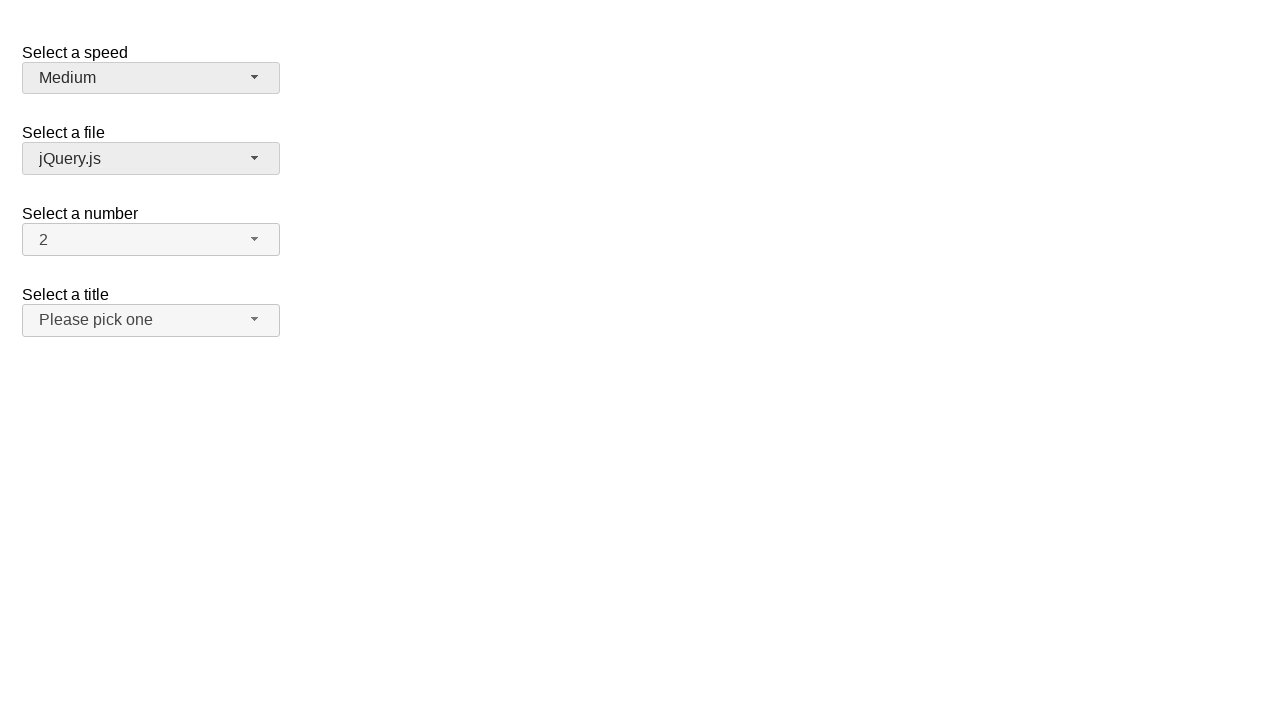

Verified that 'Medium' is selected in speed dropdown
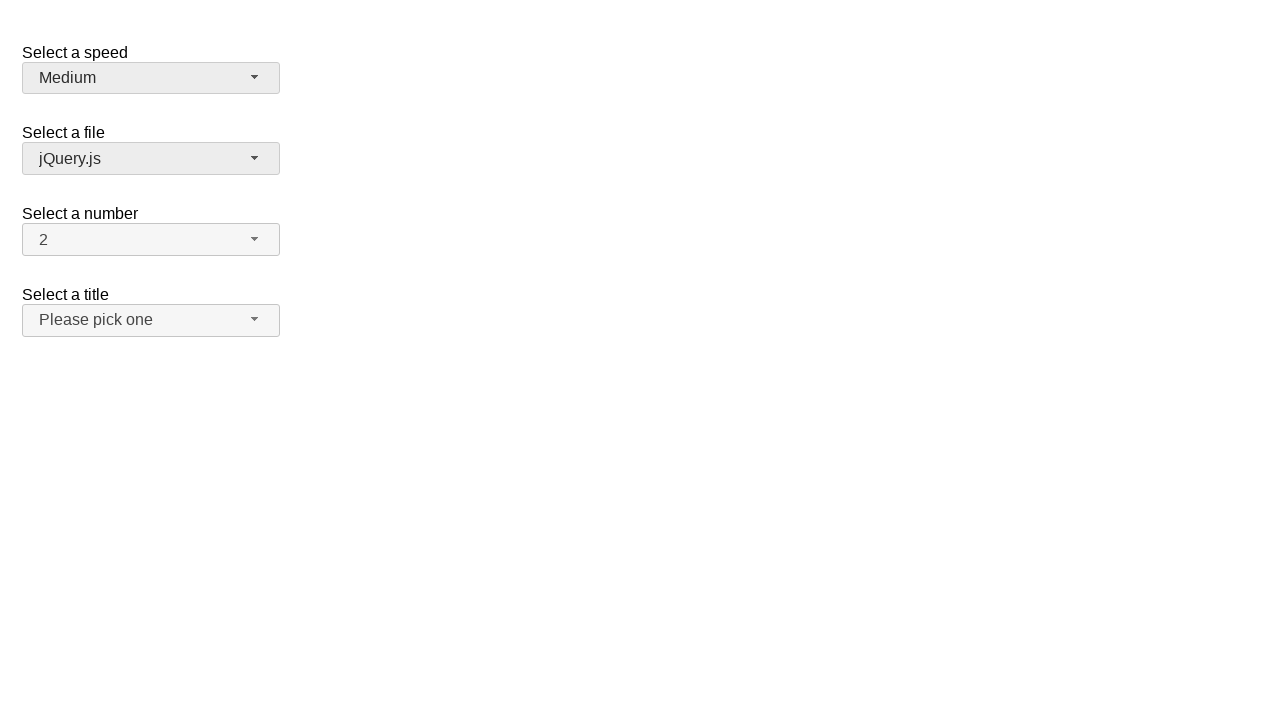

Clicked speed dropdown button to open menu at (151, 78) on span#speed-button
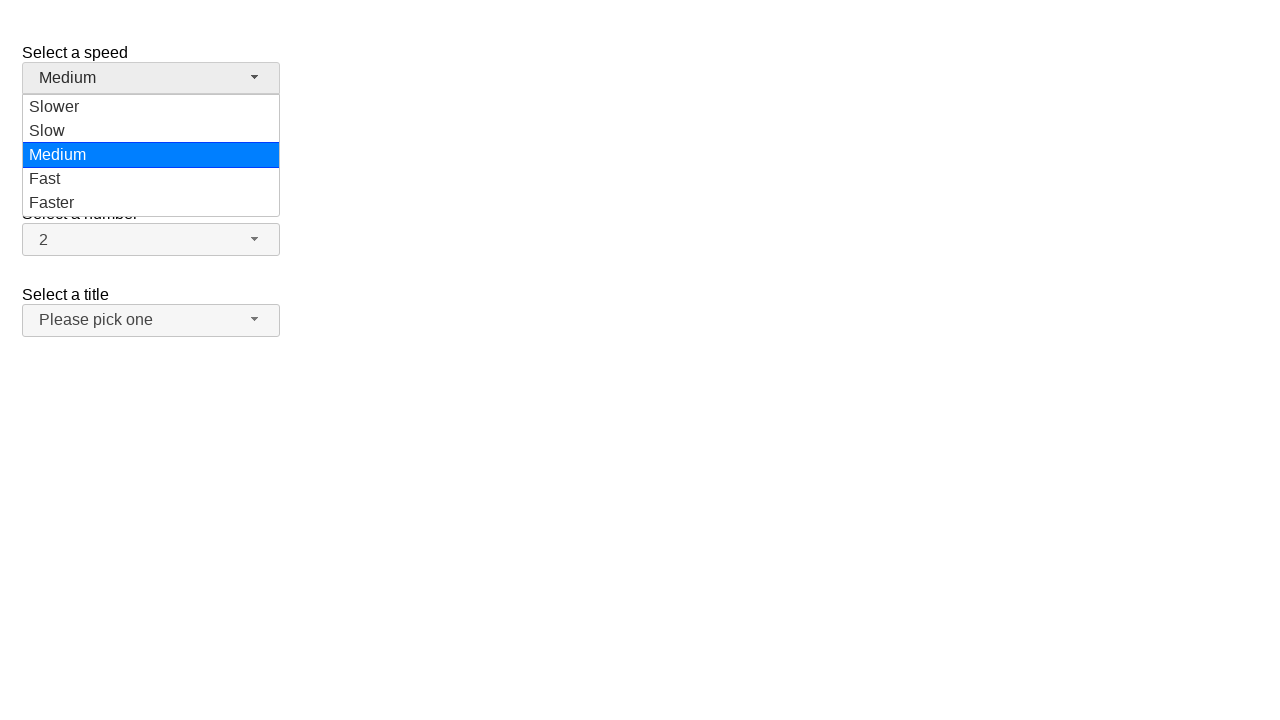

Speed dropdown menu options loaded
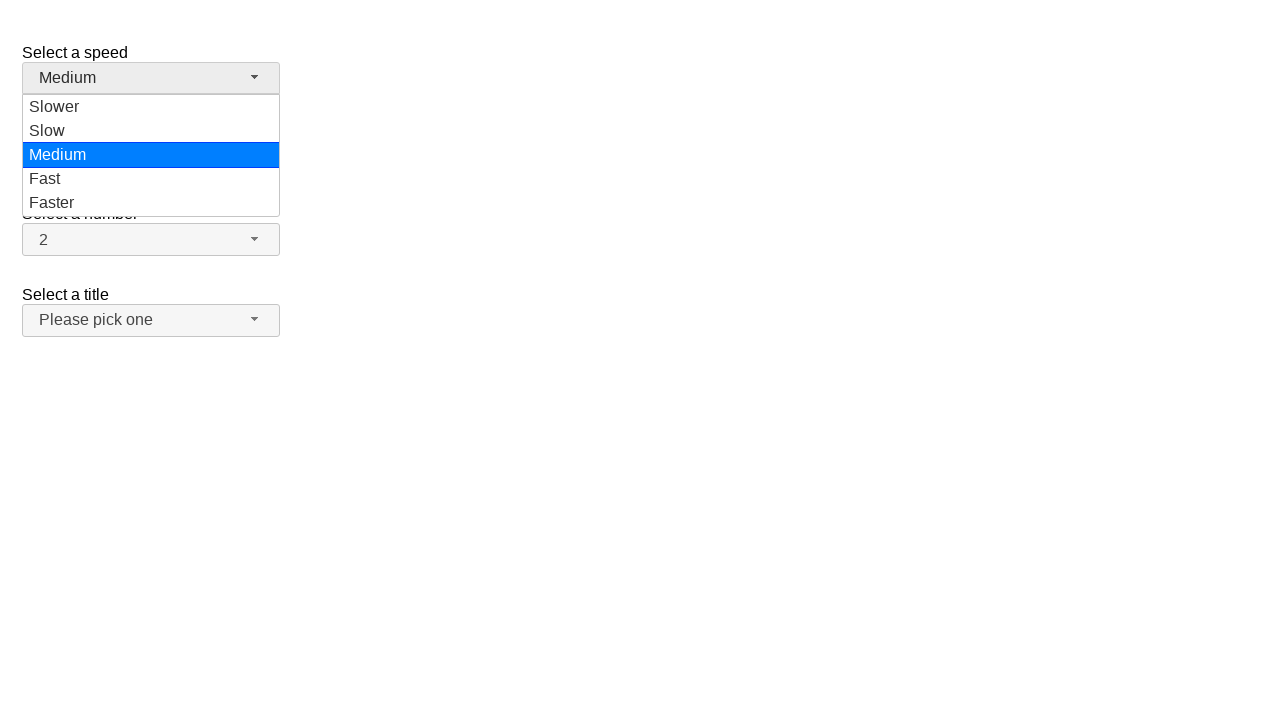

Retrieved all speed option elements from dropdown menu
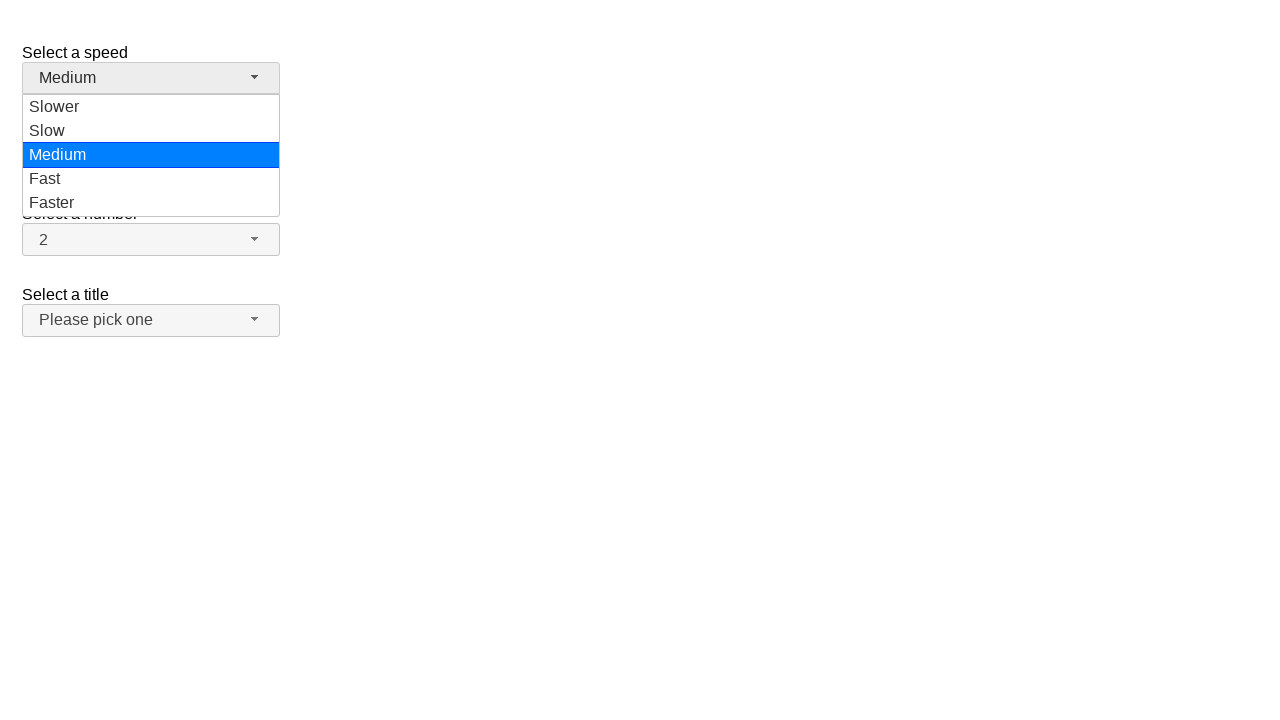

Selected 'Slower' option from speed dropdown
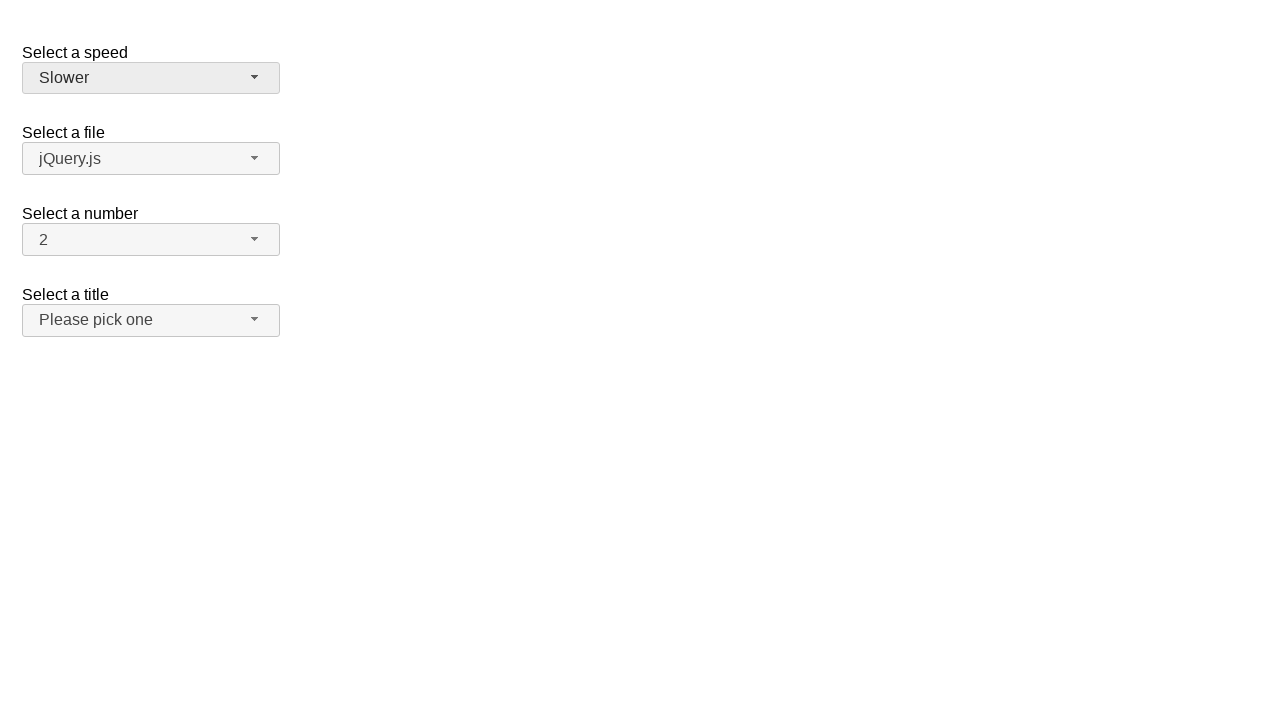

Verified that 'Slower' is selected in speed dropdown
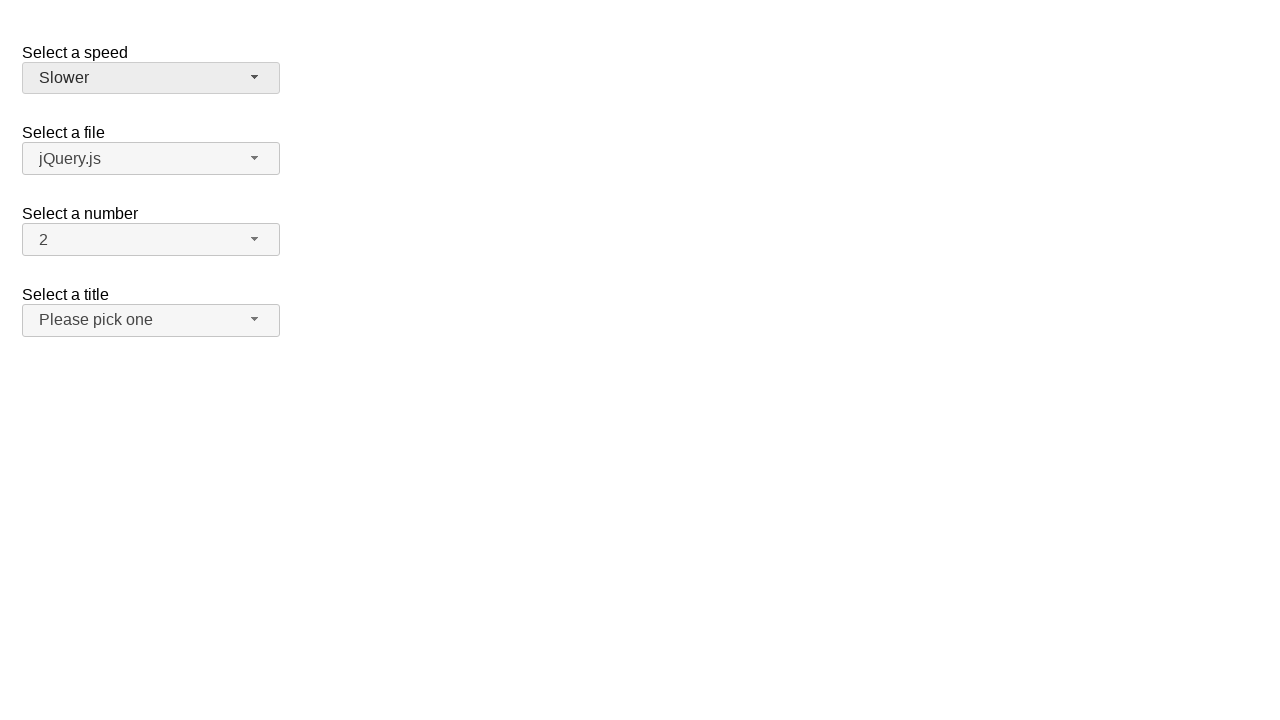

Clicked speed dropdown button to open menu at (151, 78) on span#speed-button
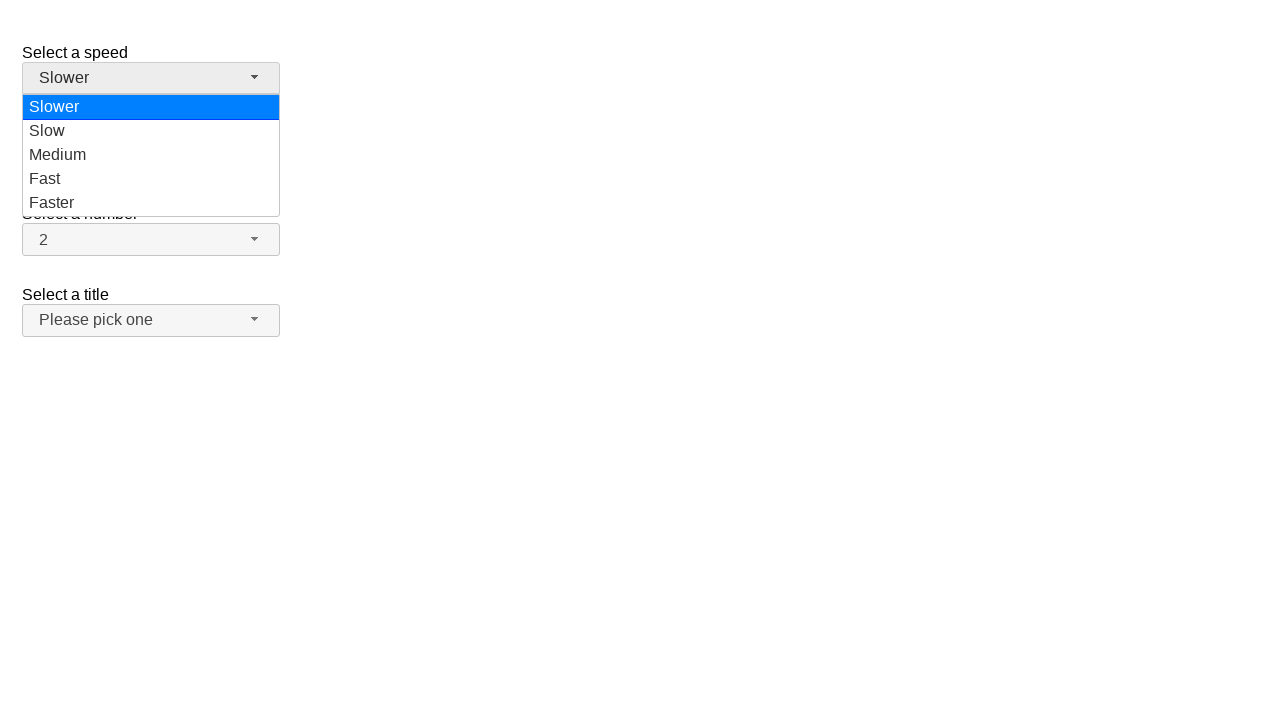

Speed dropdown menu options loaded
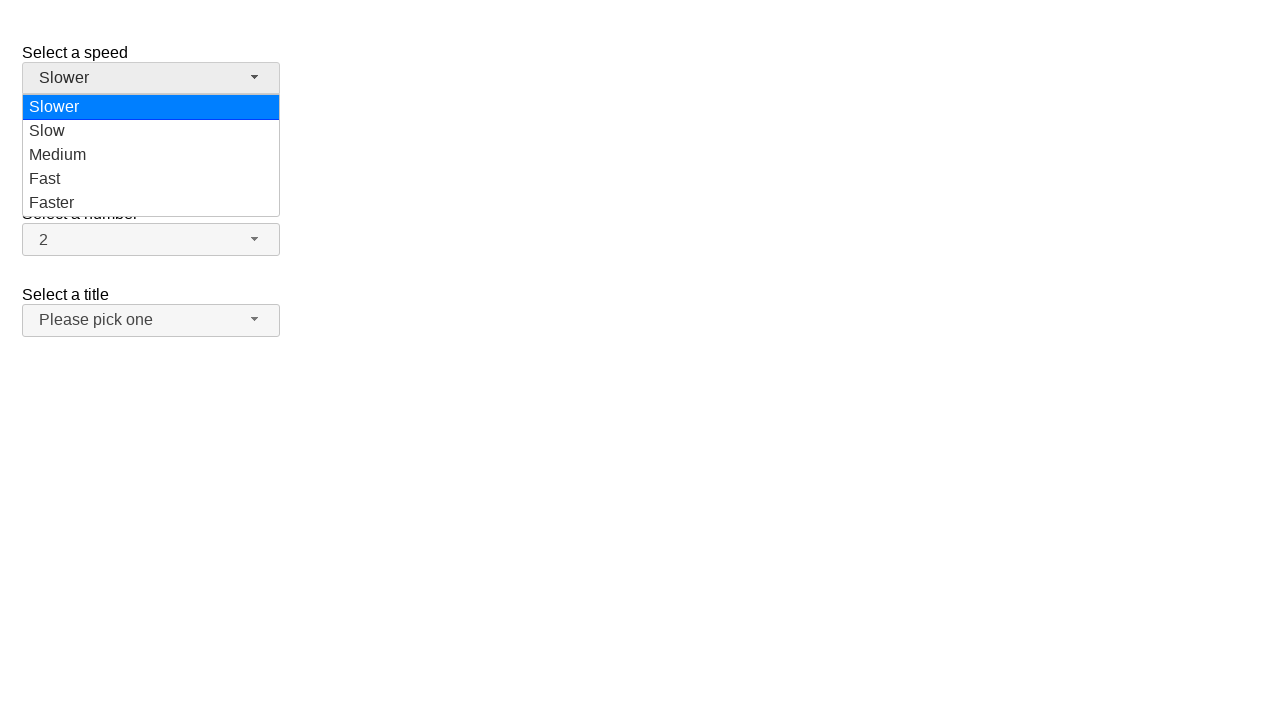

Retrieved all speed option elements from dropdown menu
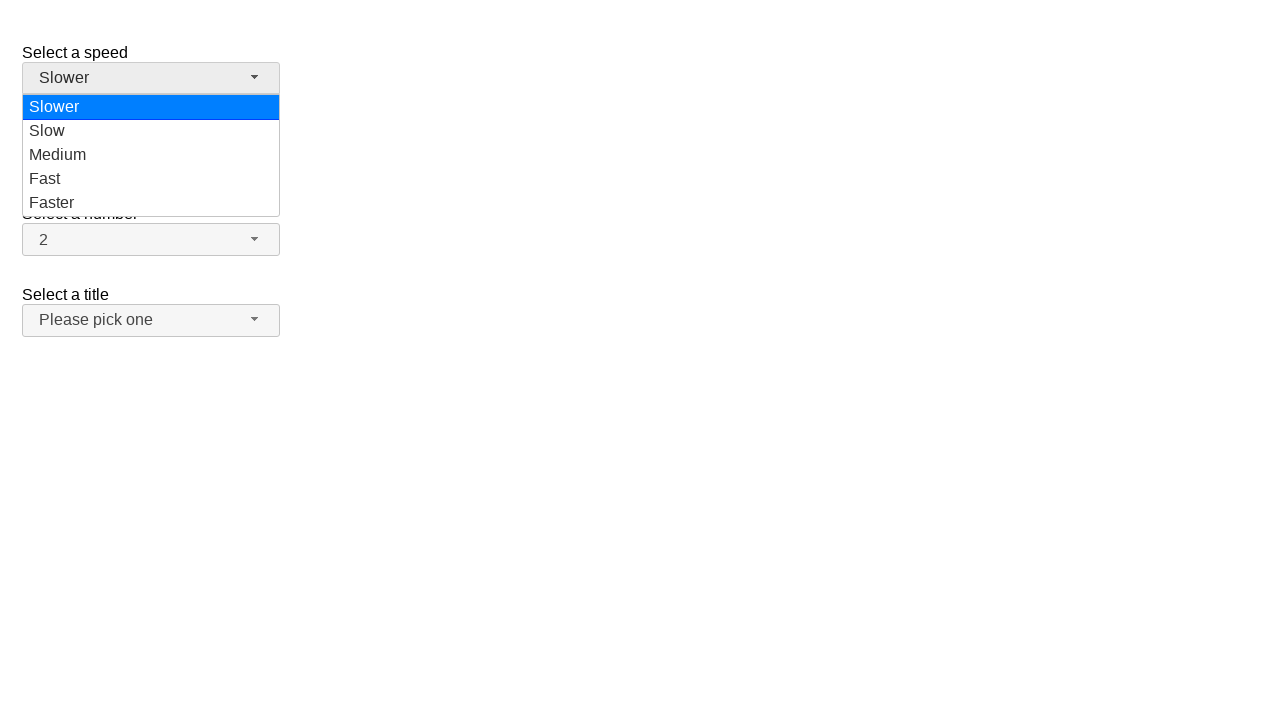

Selected 'Faster' option from speed dropdown
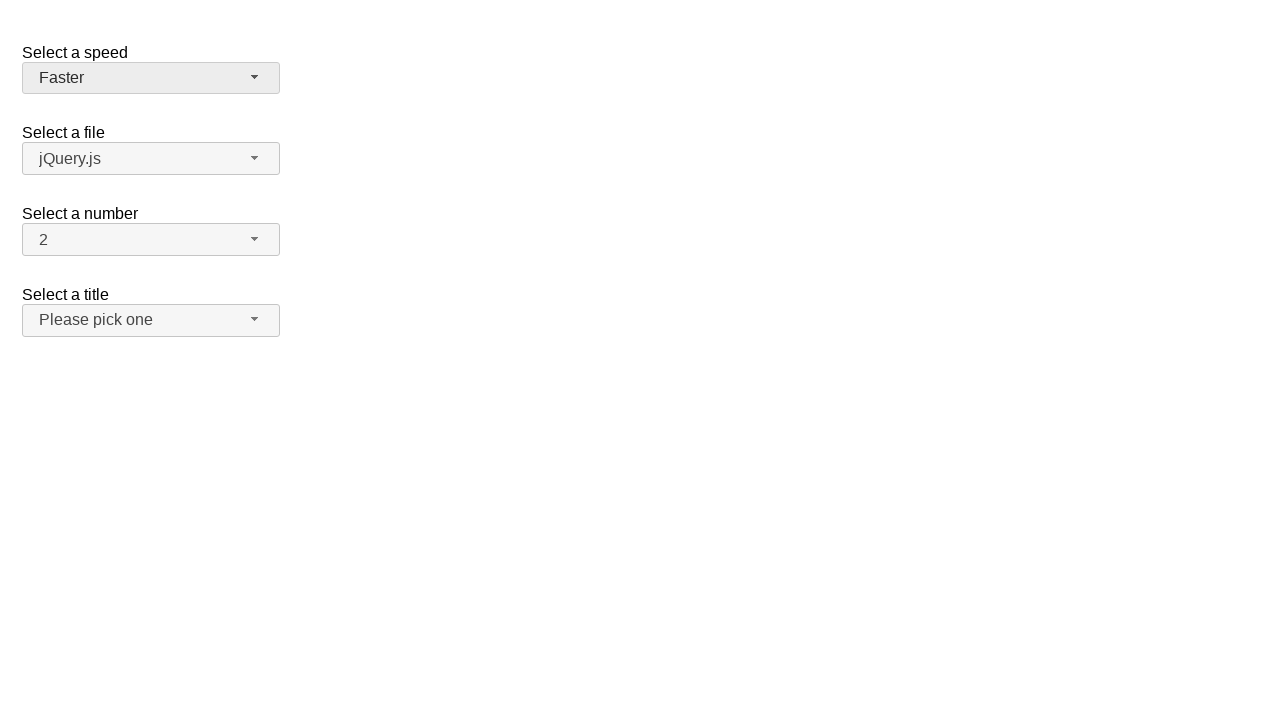

Verified that 'Faster' is selected in speed dropdown
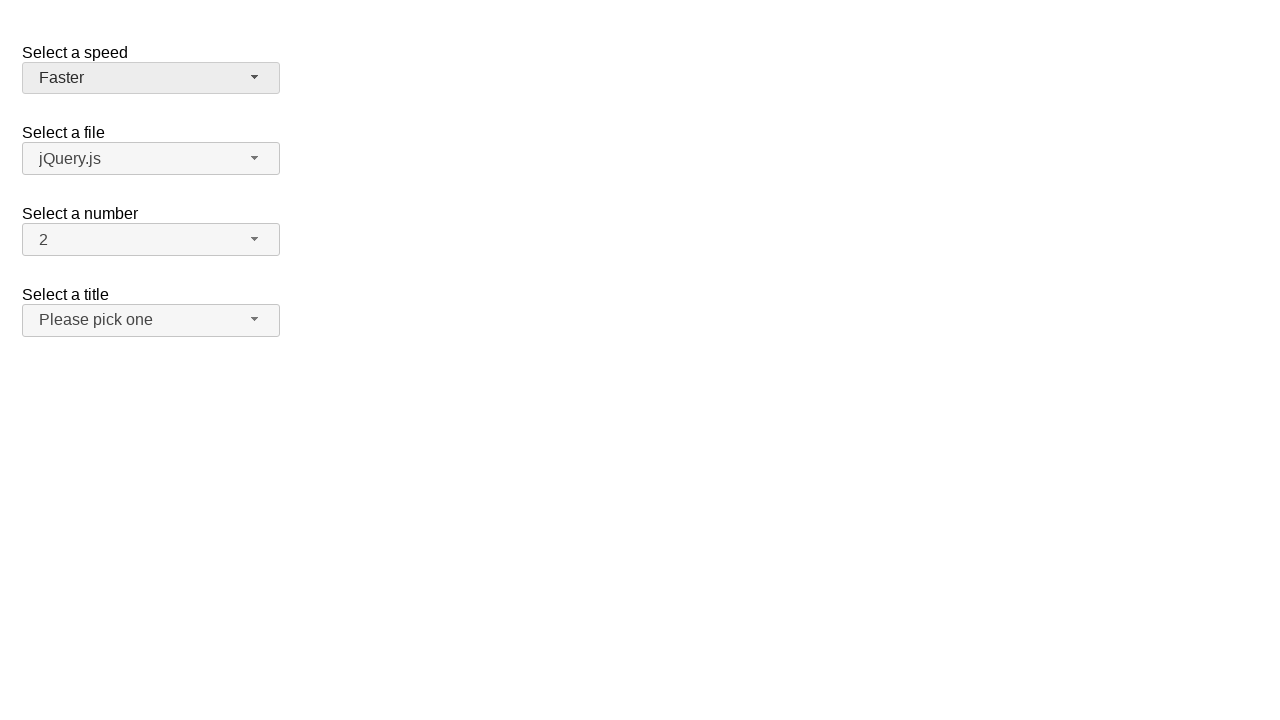

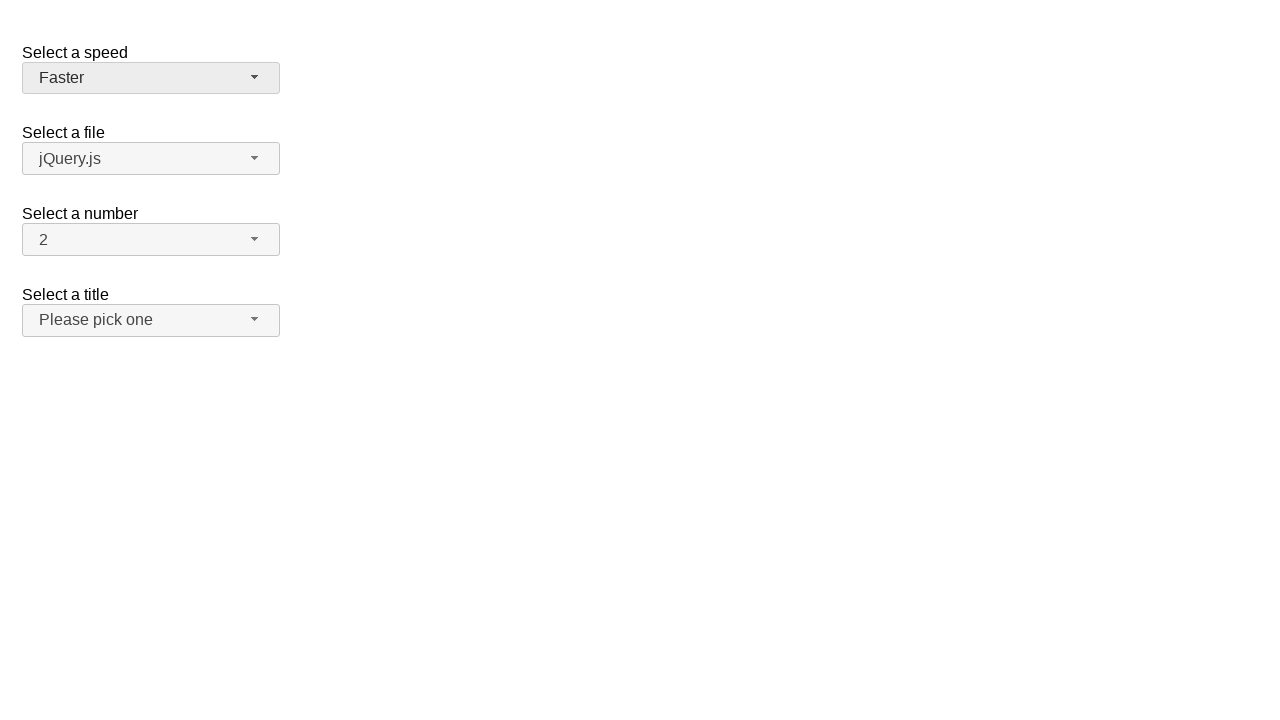